Tests the jQuery UI date picker widget by switching to the demo iframe and entering a date value into the date picker input field.

Starting URL: https://jqueryui.com/datepicker/

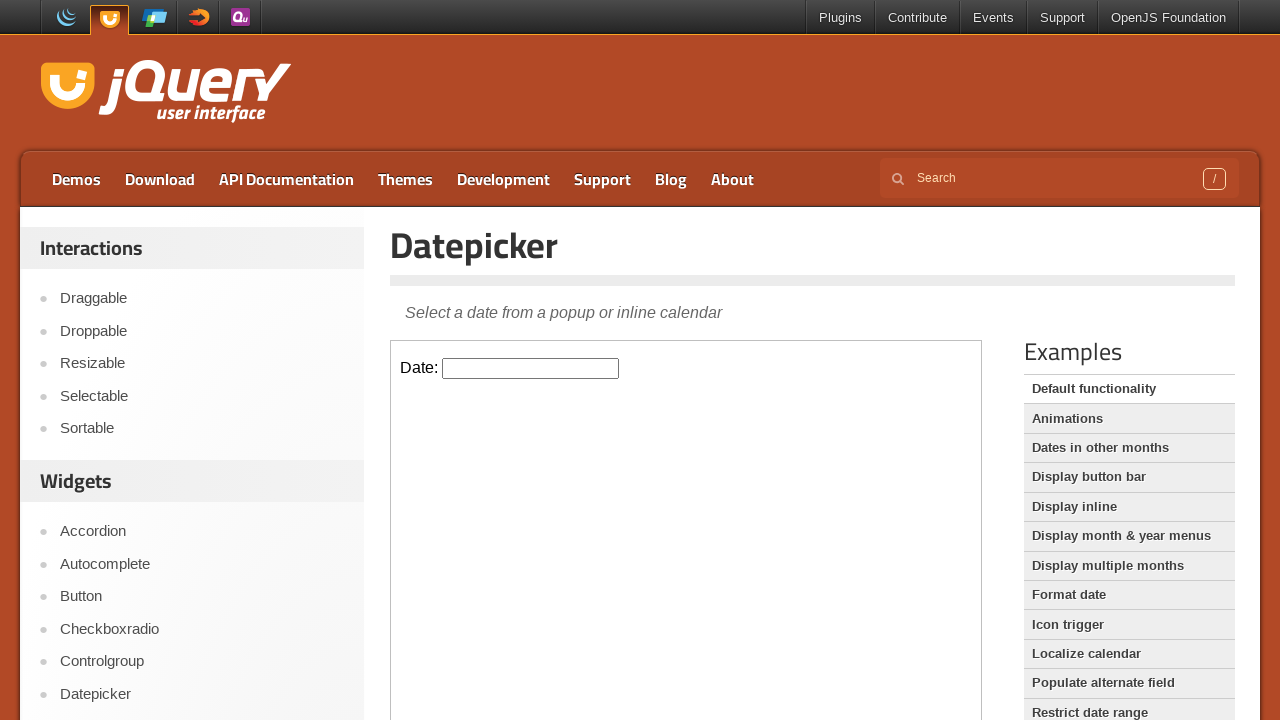

Located the demo iframe containing the date picker widget
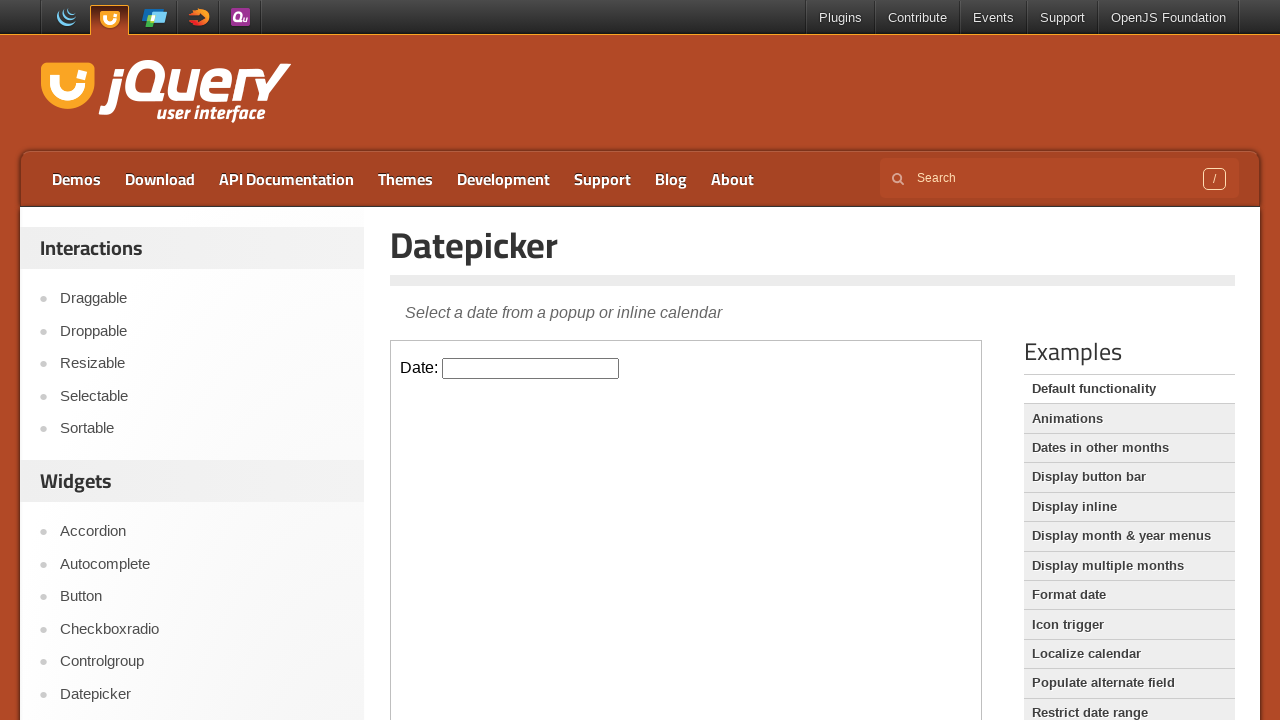

Entered date '24/12/2024' into the date picker input field on iframe.demo-frame >> internal:control=enter-frame >> #datepicker
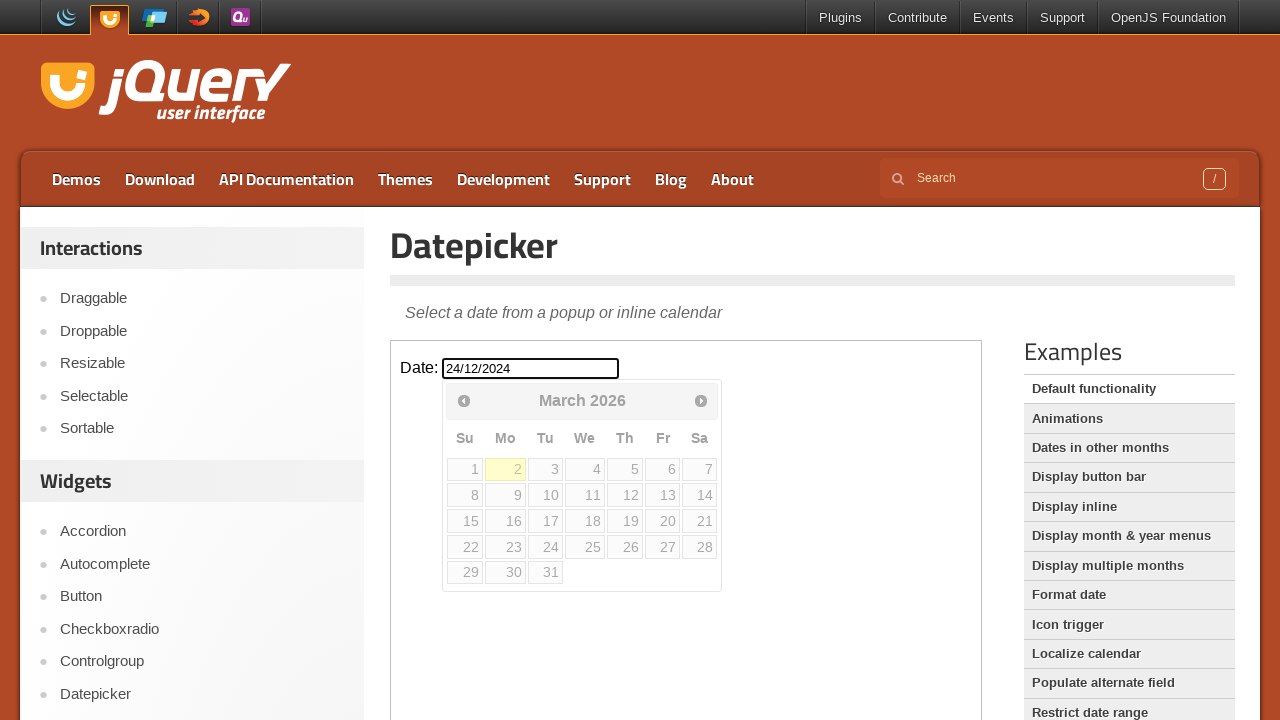

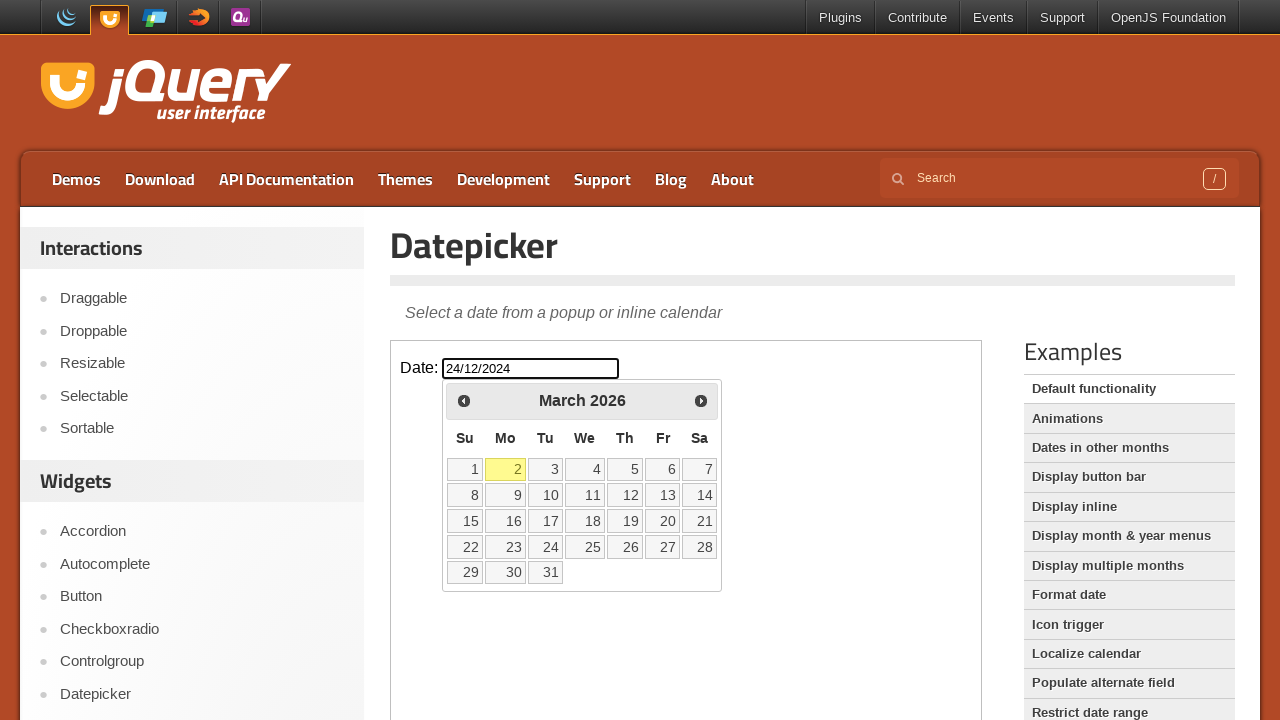